Navigates to Guru99 website and verifies that the page title matches the expected value "Meet Guru99"

Starting URL: http://guru99.com

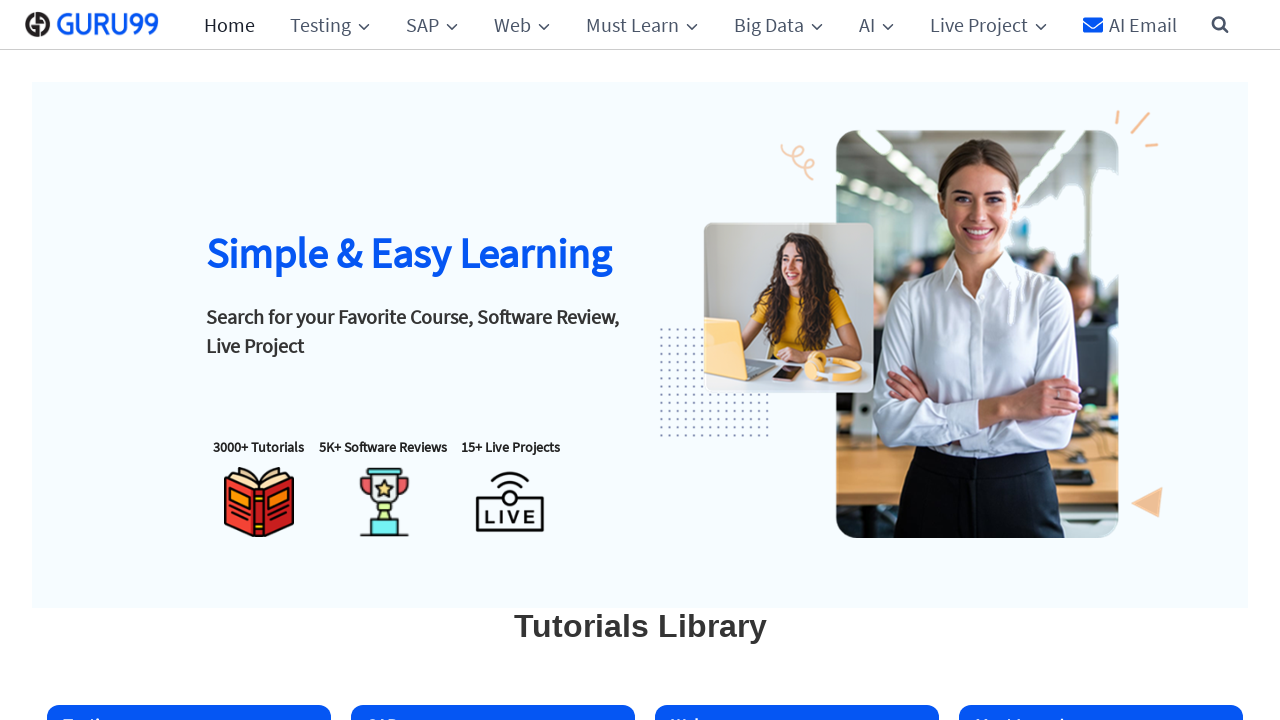

Set viewport size to 1920x1080
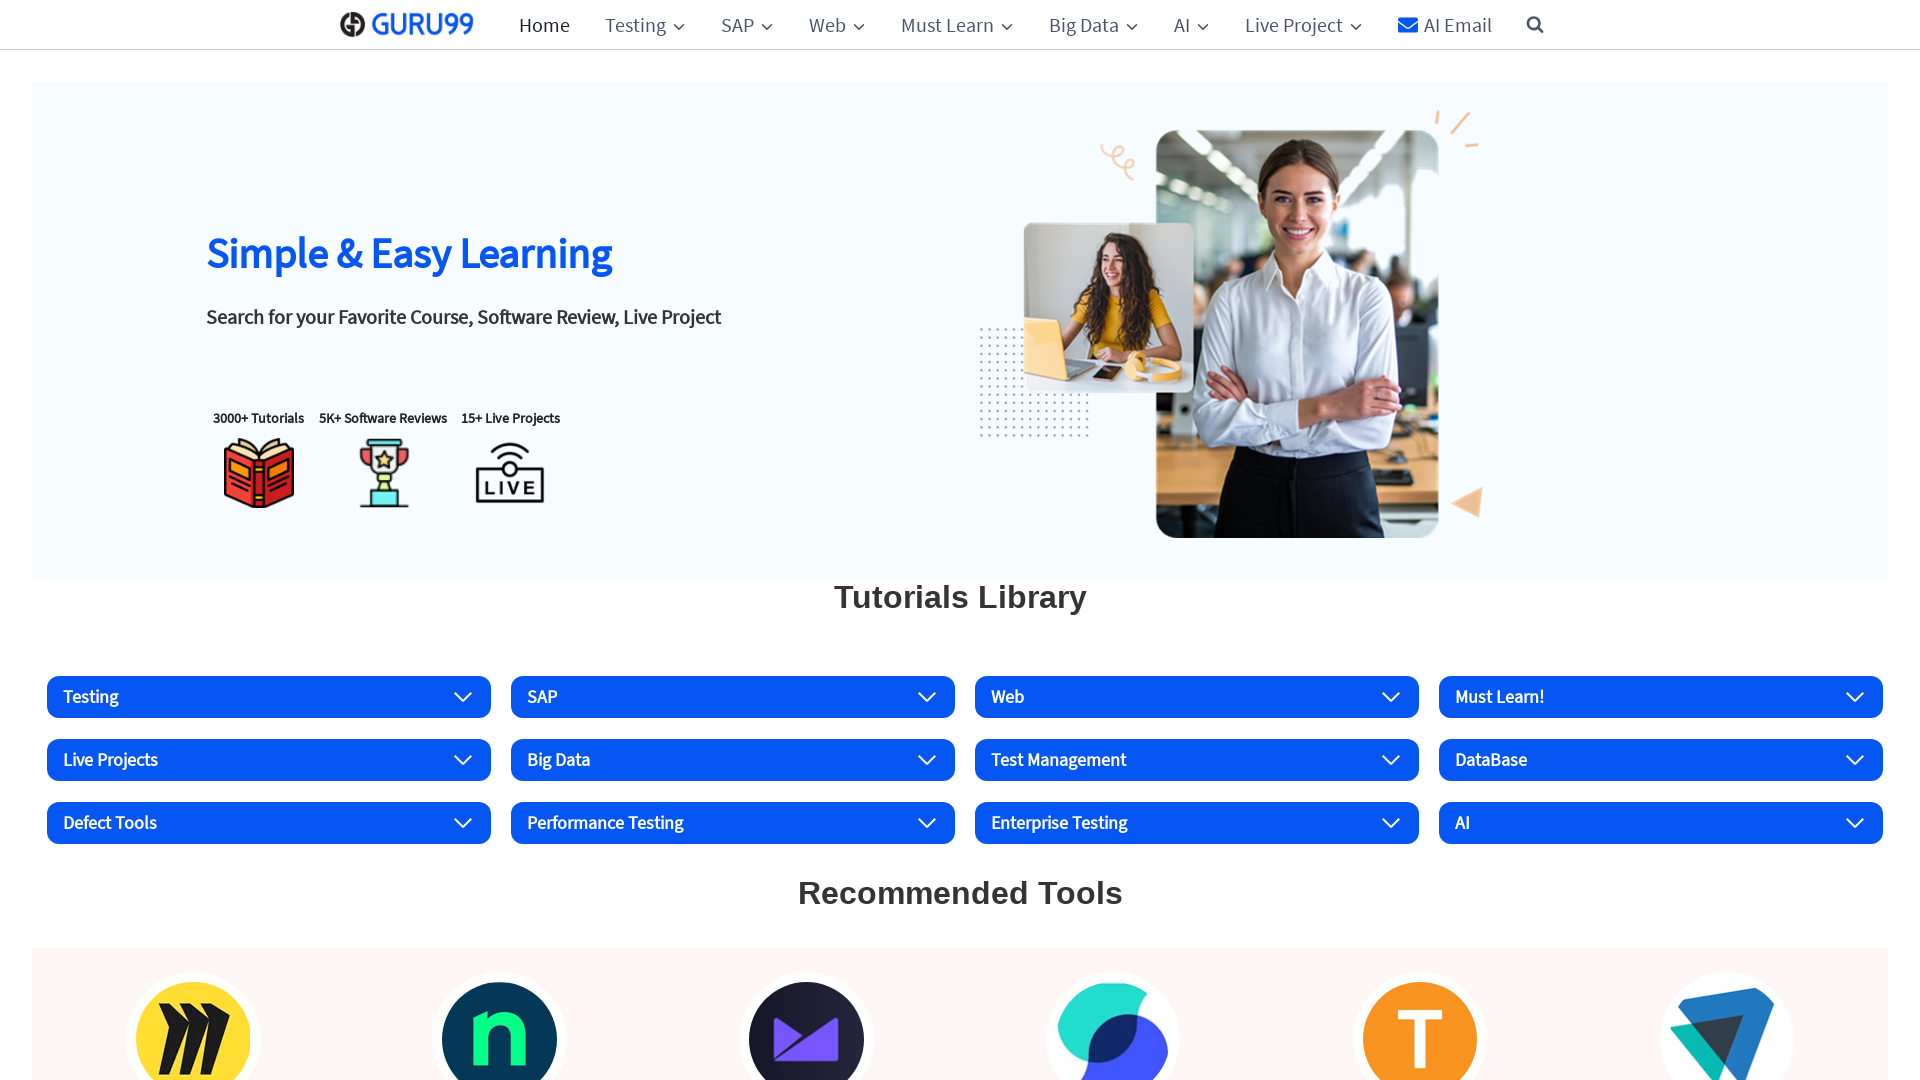

Retrieved page title
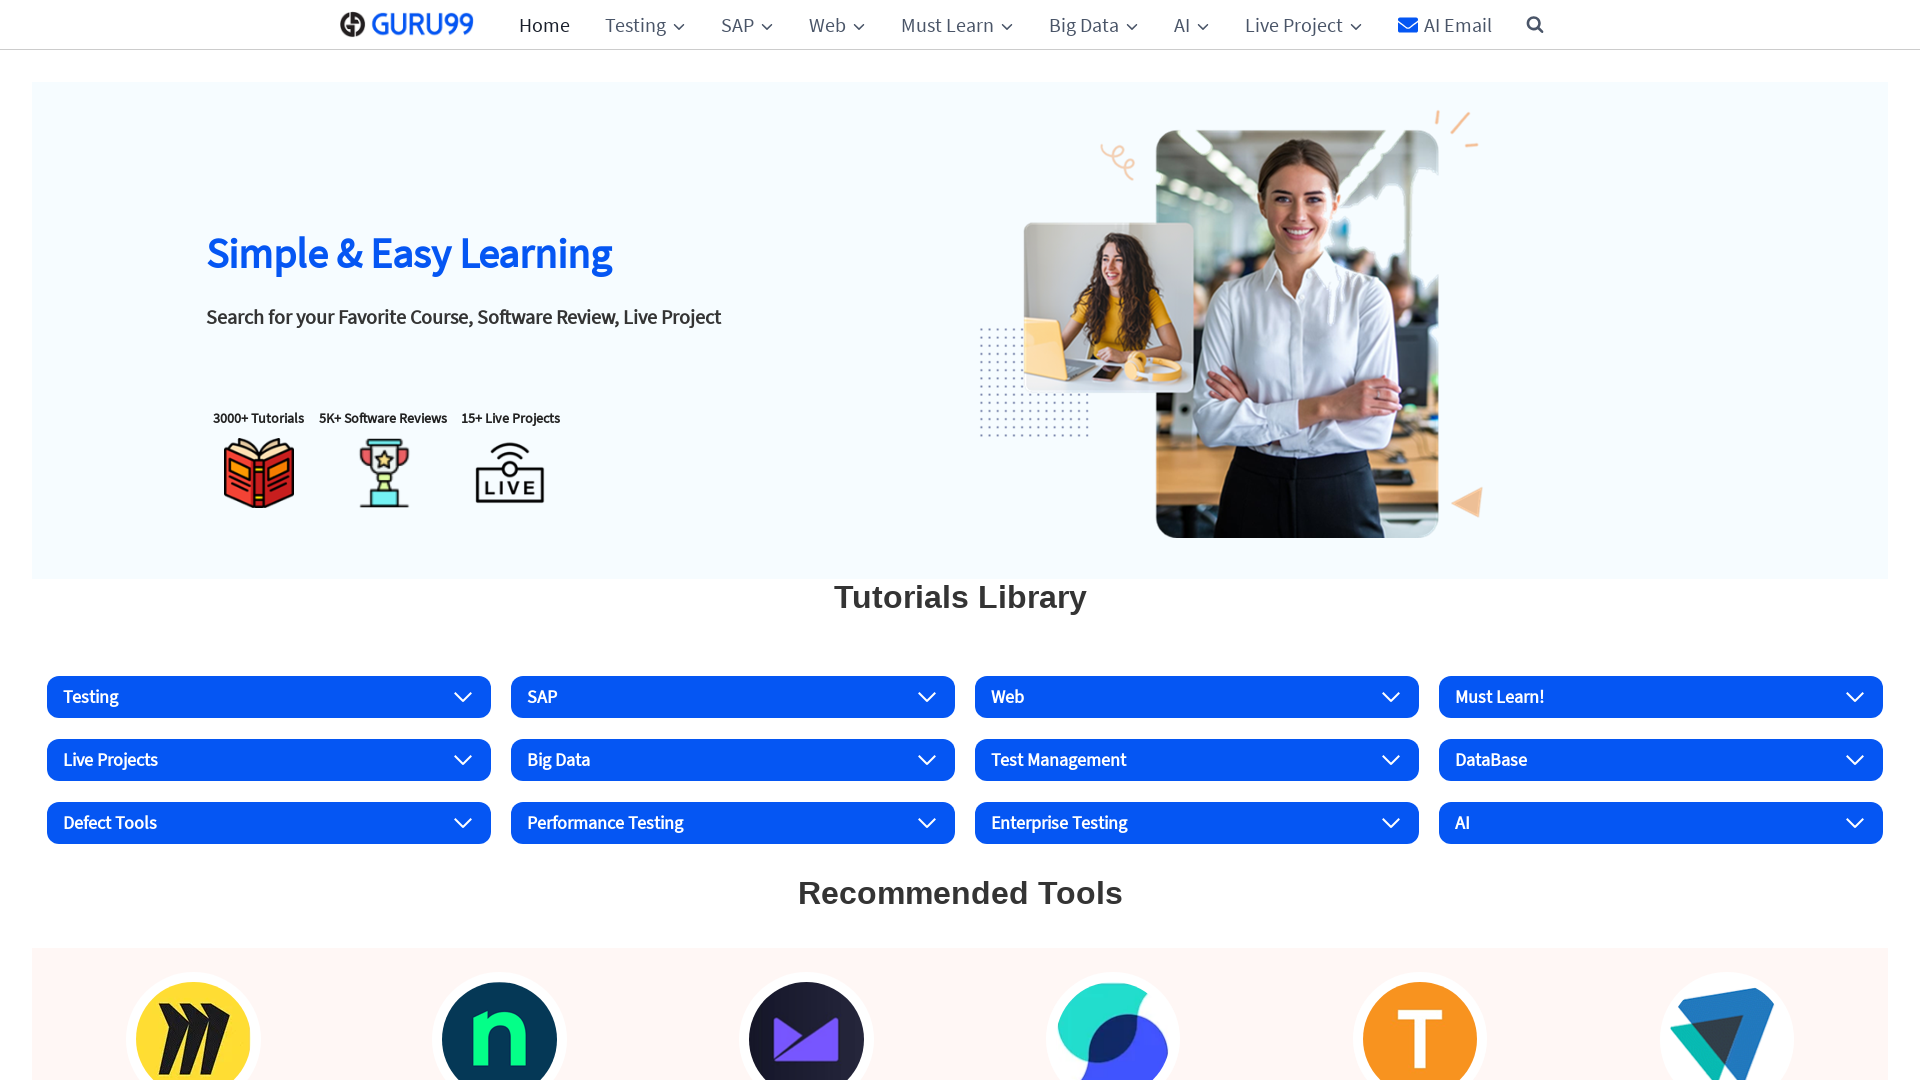

Page title does not match expected value - test failed
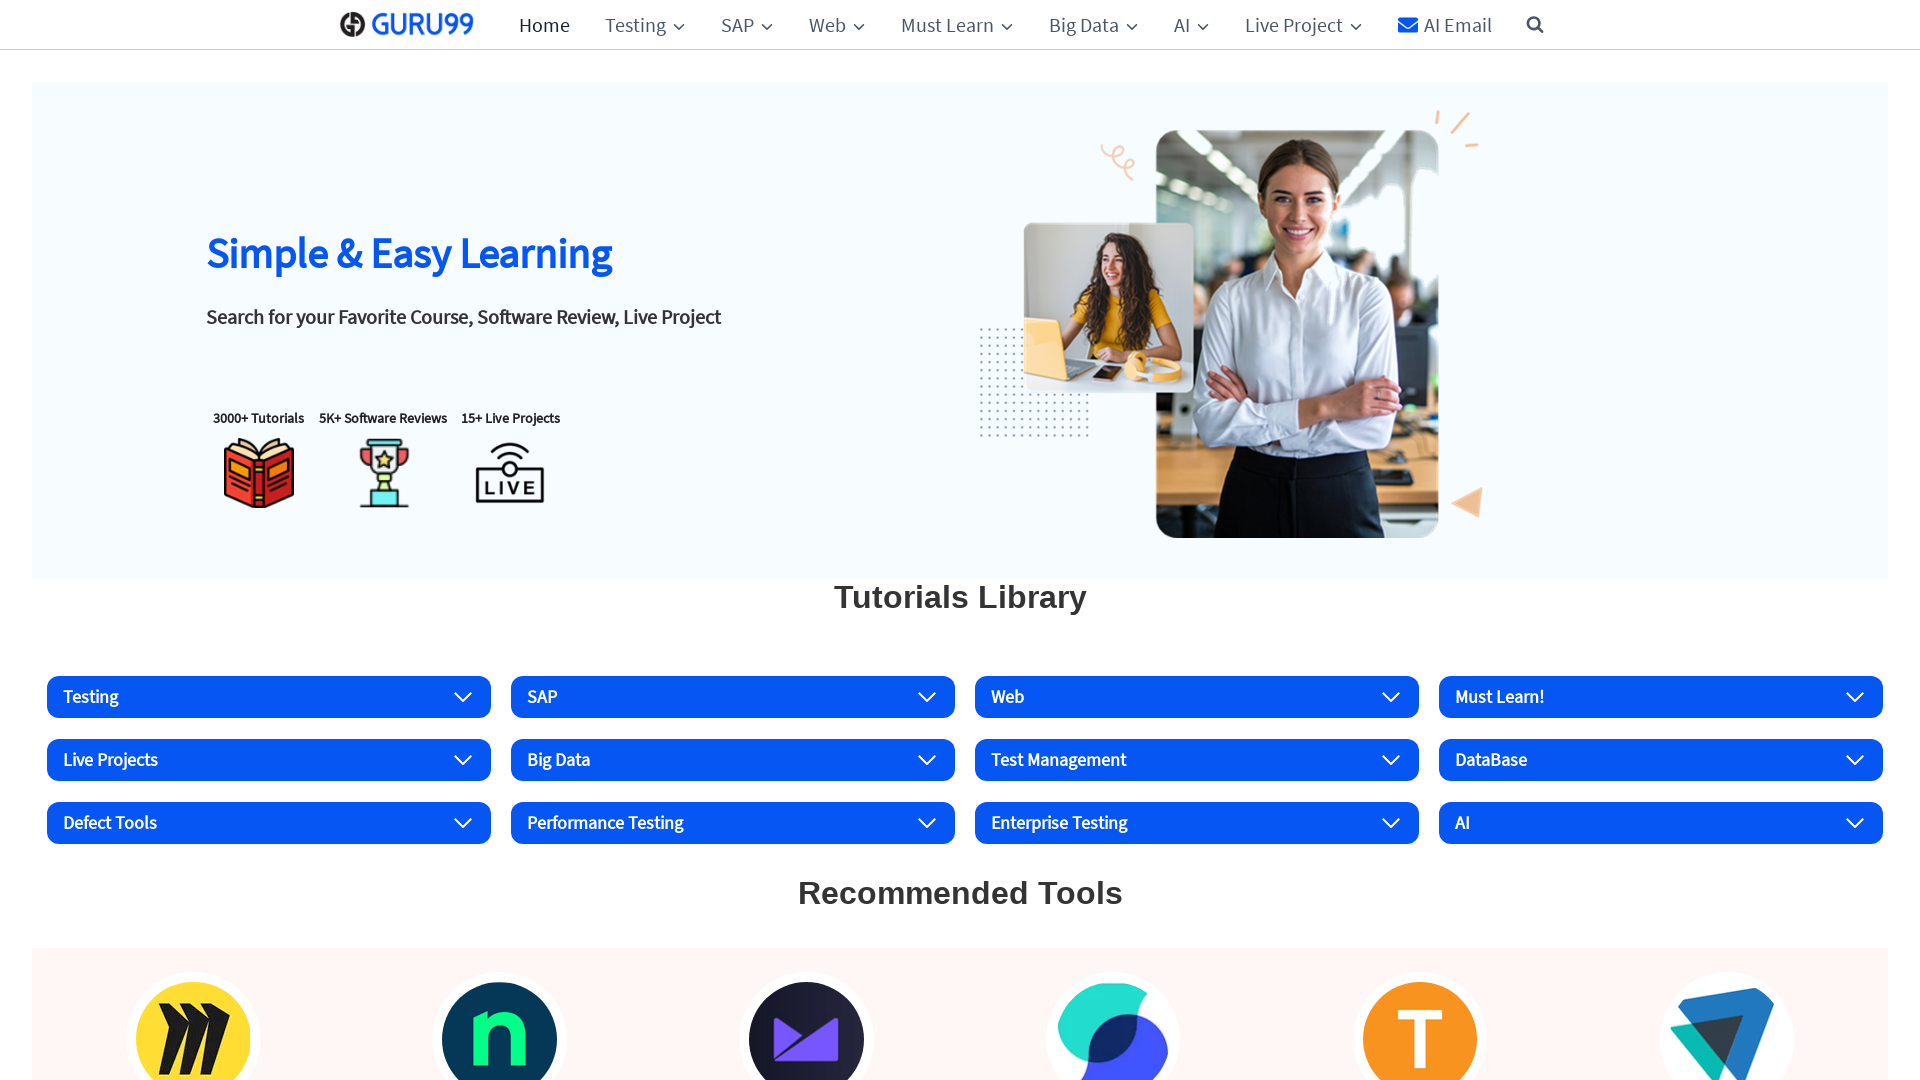

Page fully loaded (domcontentloaded event fired)
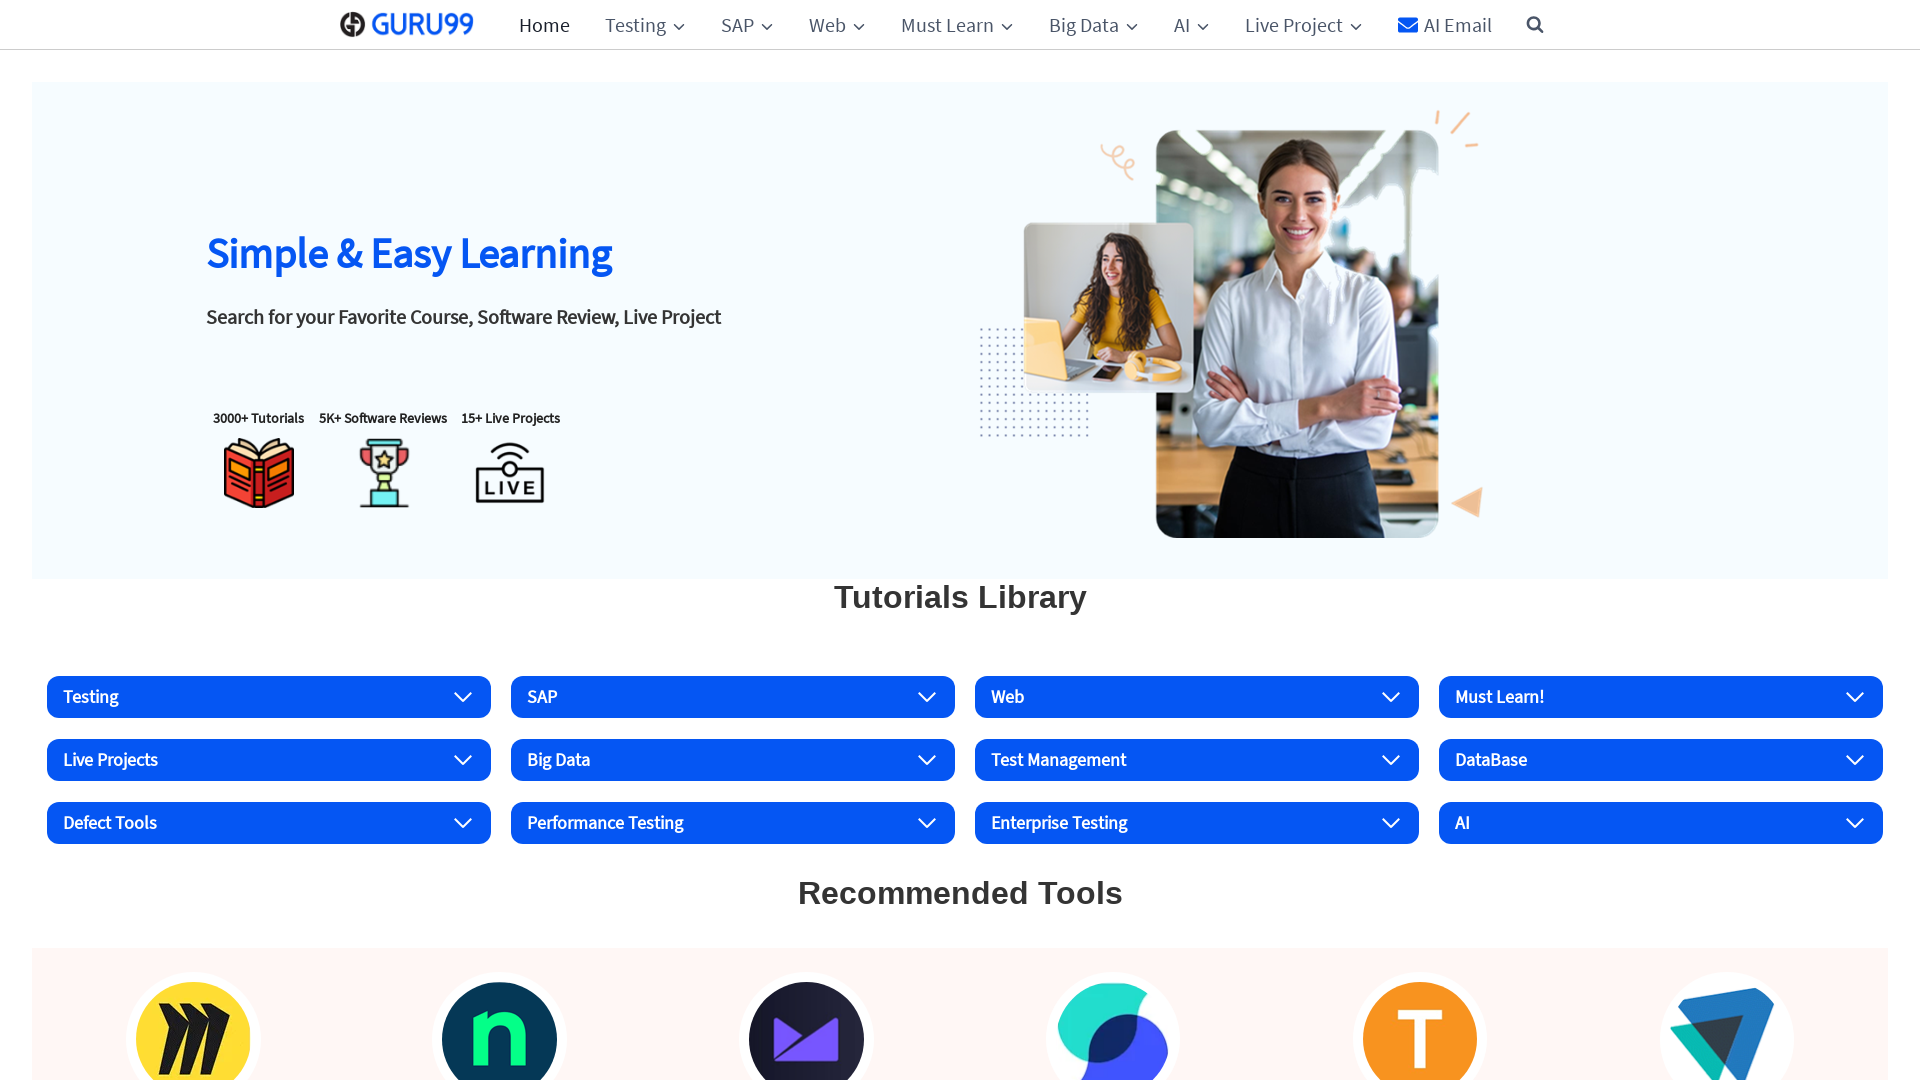

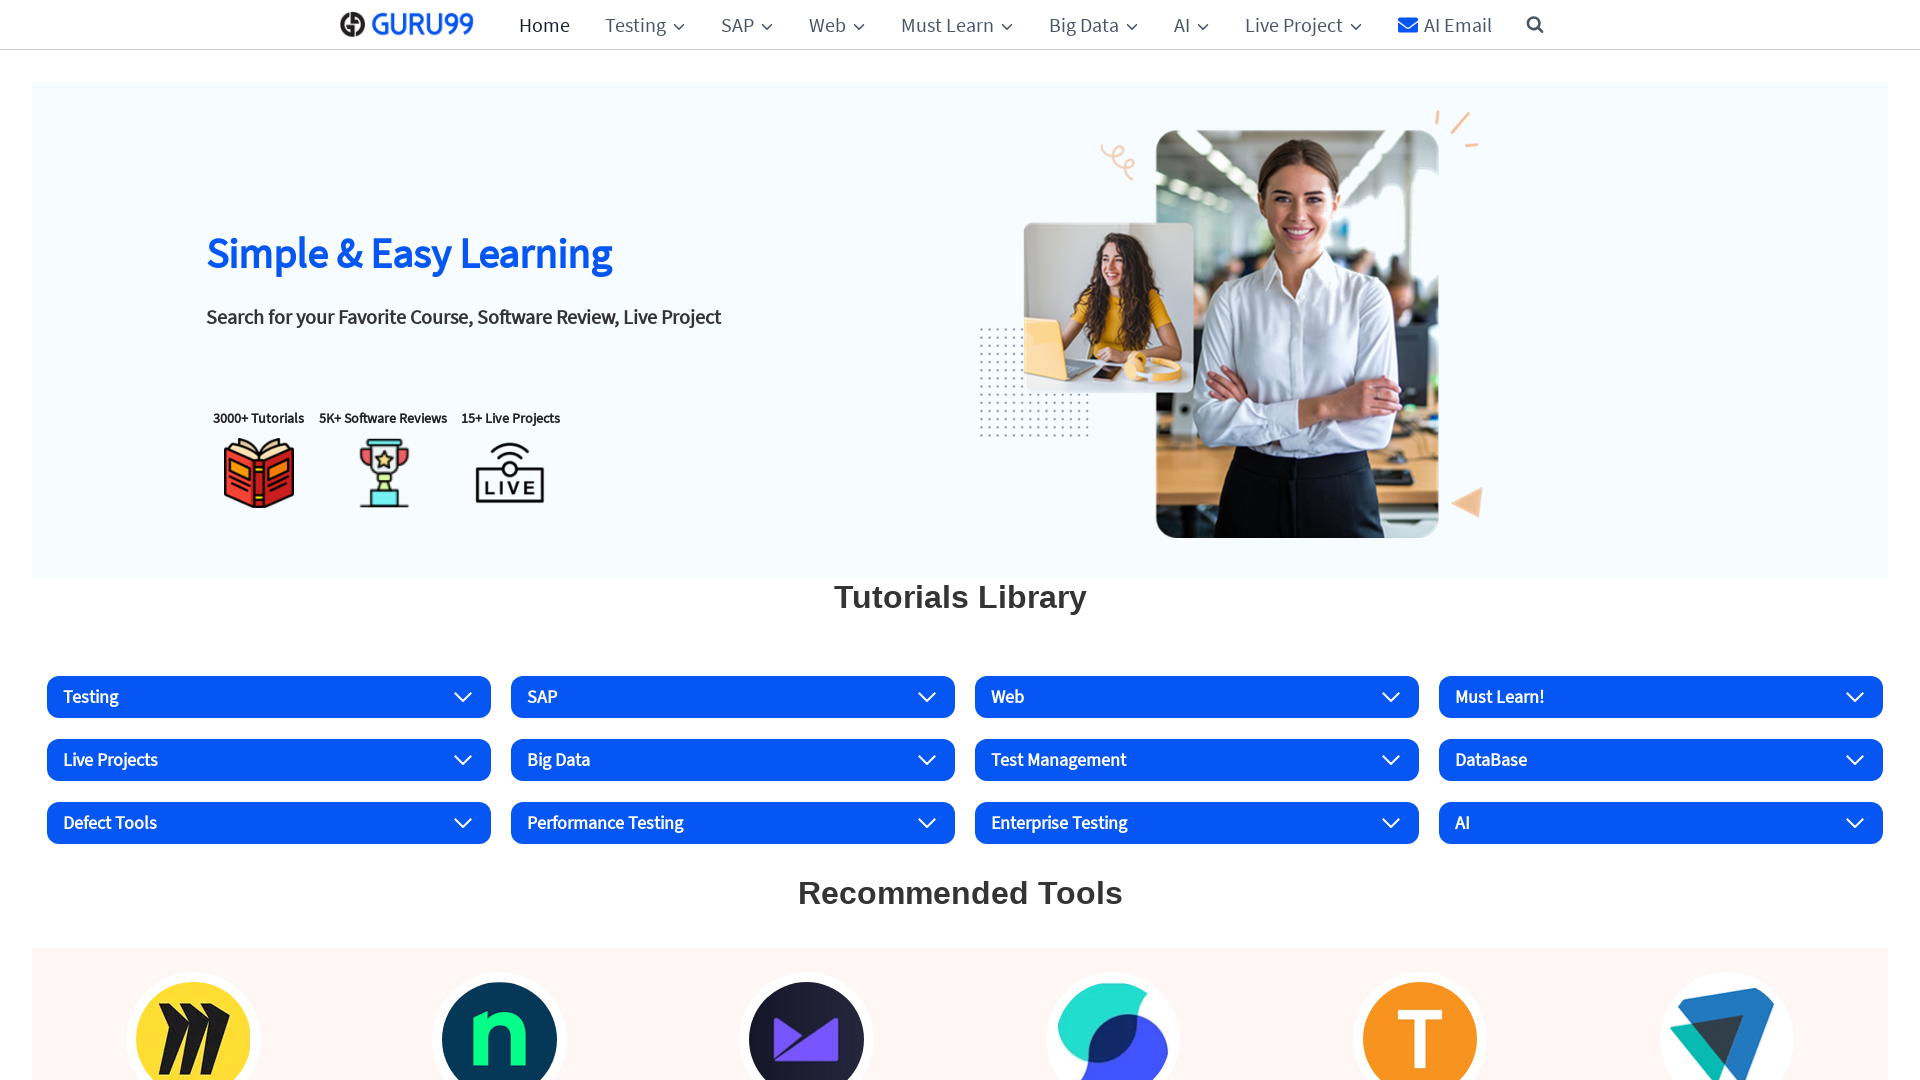